Tests hover functionality by hovering over elements to reveal user information and clicking links

Starting URL: https://the-internet.herokuapp.com/

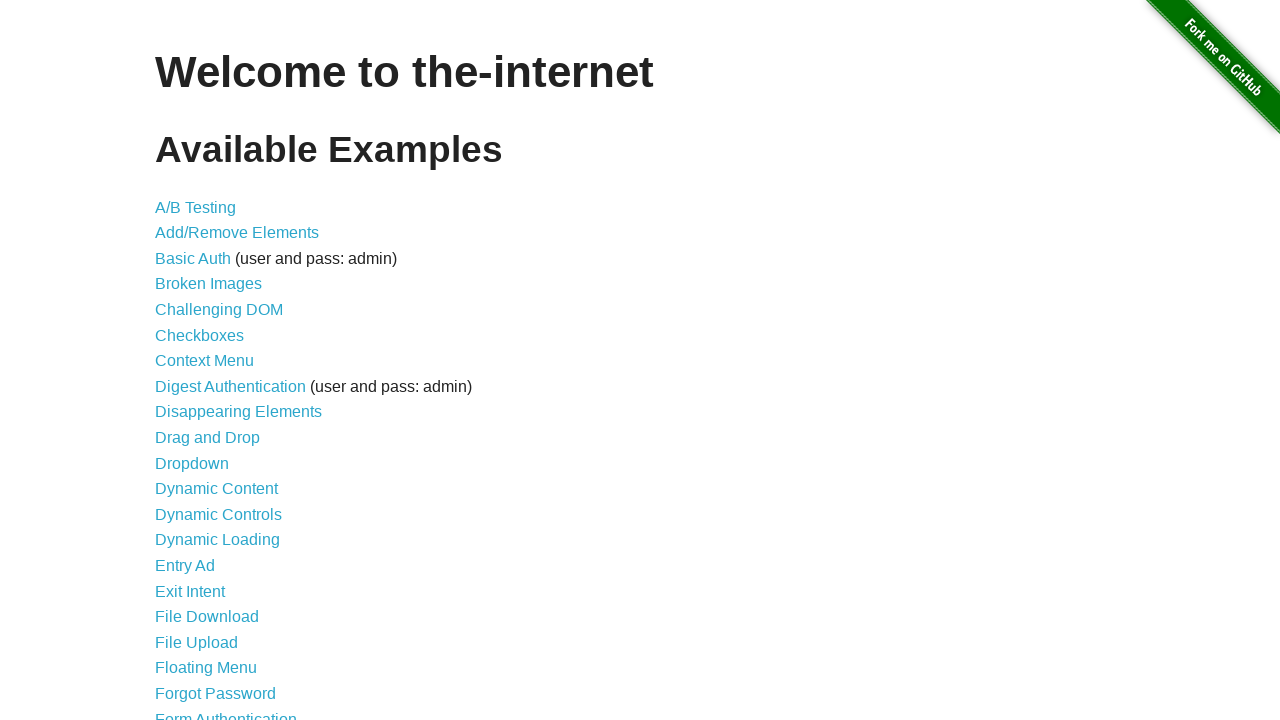

Clicked on Hovers link at (180, 360) on a[href="/hovers"]
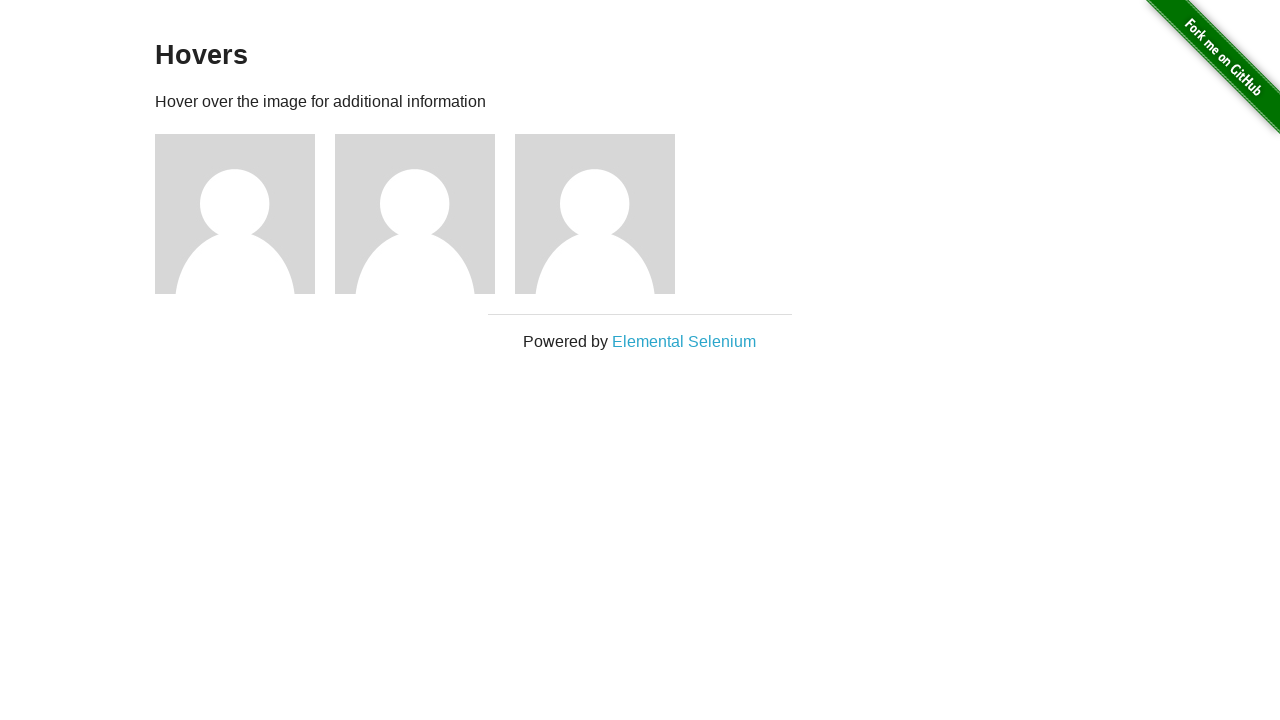

Hovered over first figure to reveal user information at (245, 214) on .example > div:nth-child(3)
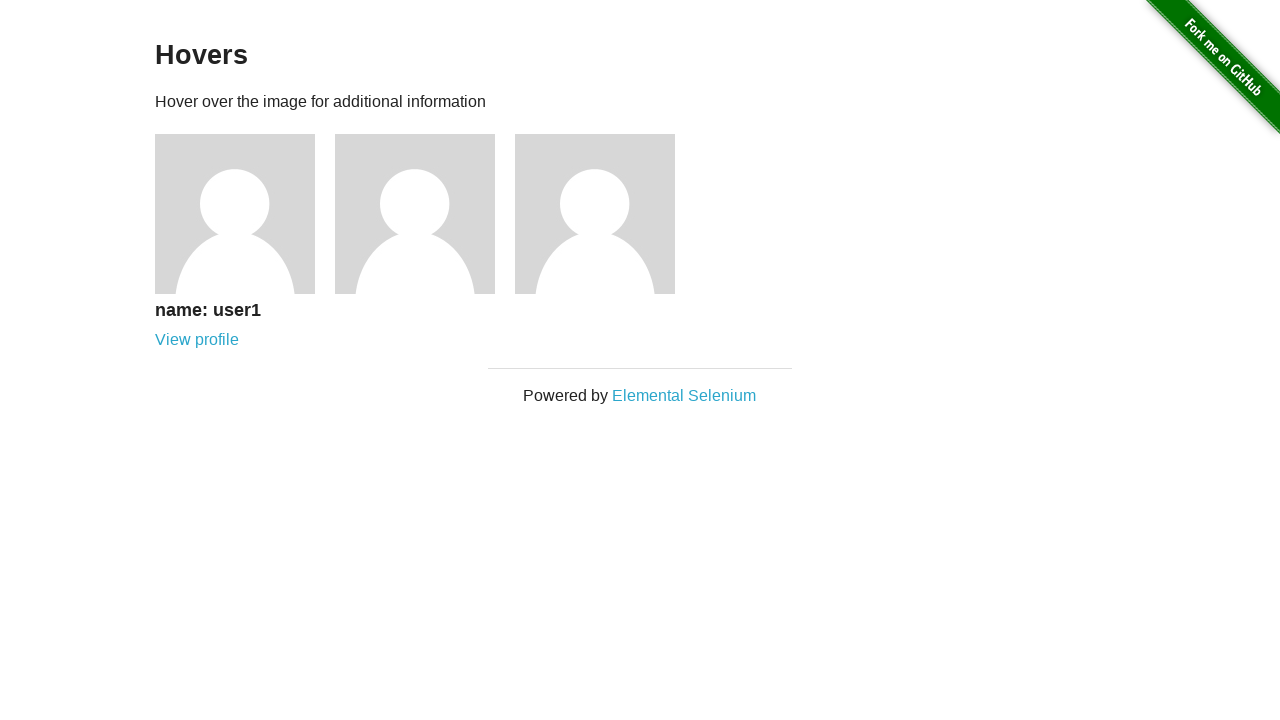

Figcaption appeared on hover
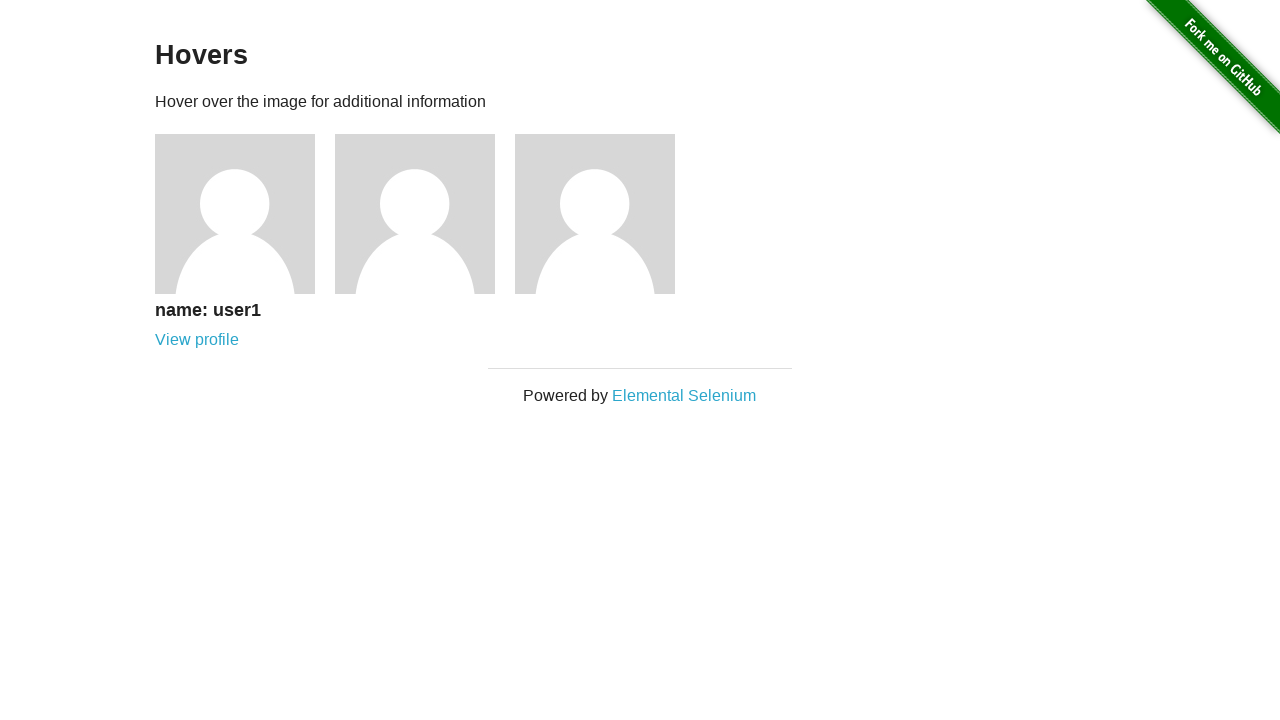

Clicked on user 1 link at (197, 340) on a[href="/users/1"]
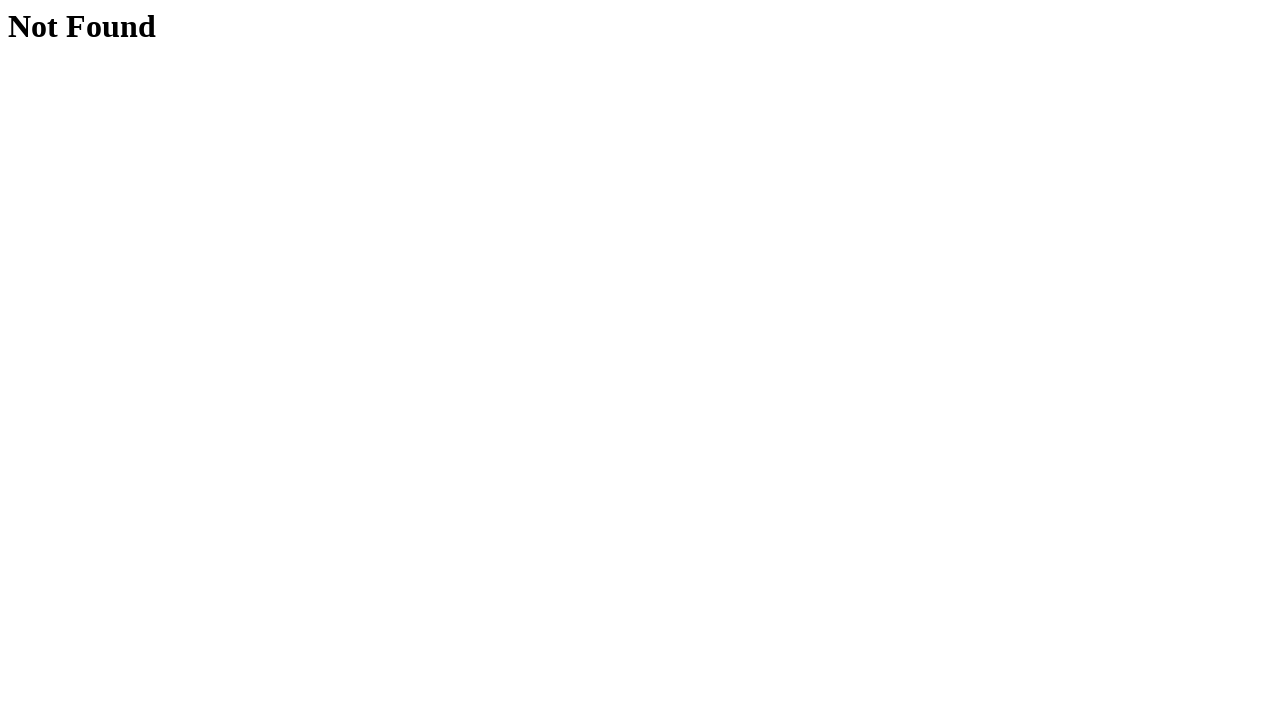

Navigated back from user 1 page
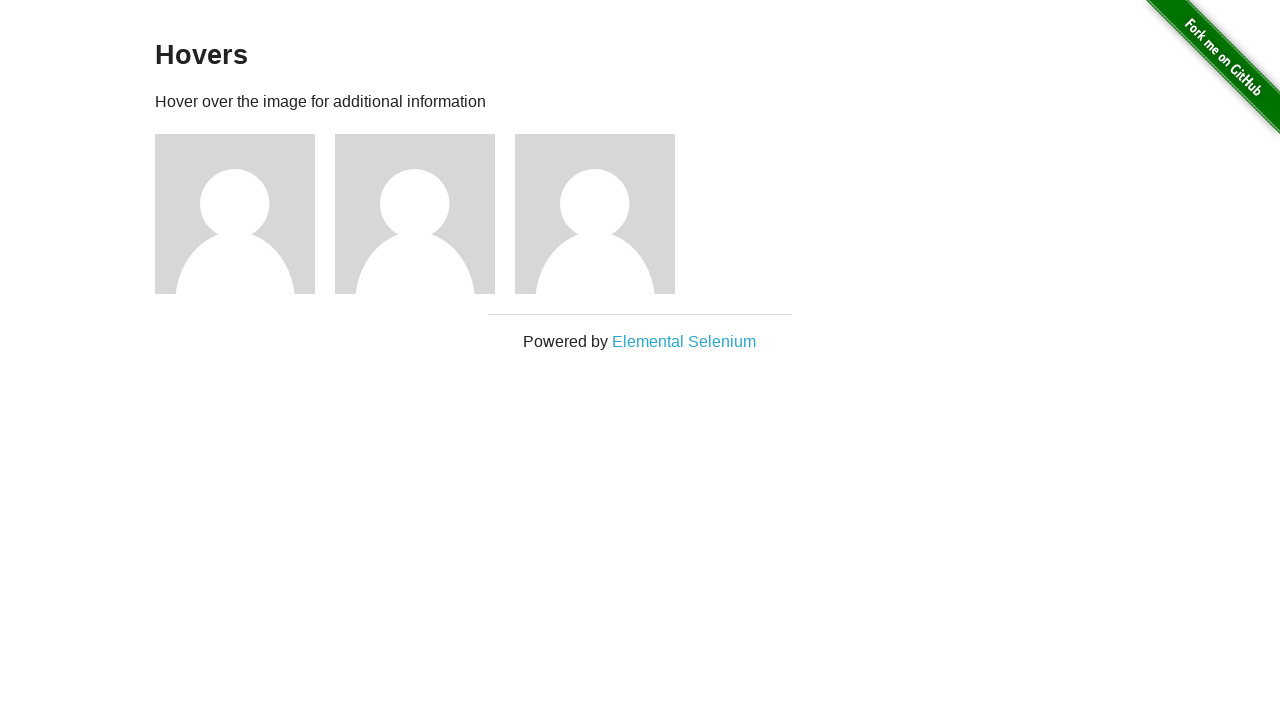

Hovered over second figure to reveal user information at (425, 214) on .example > div:nth-child(4)
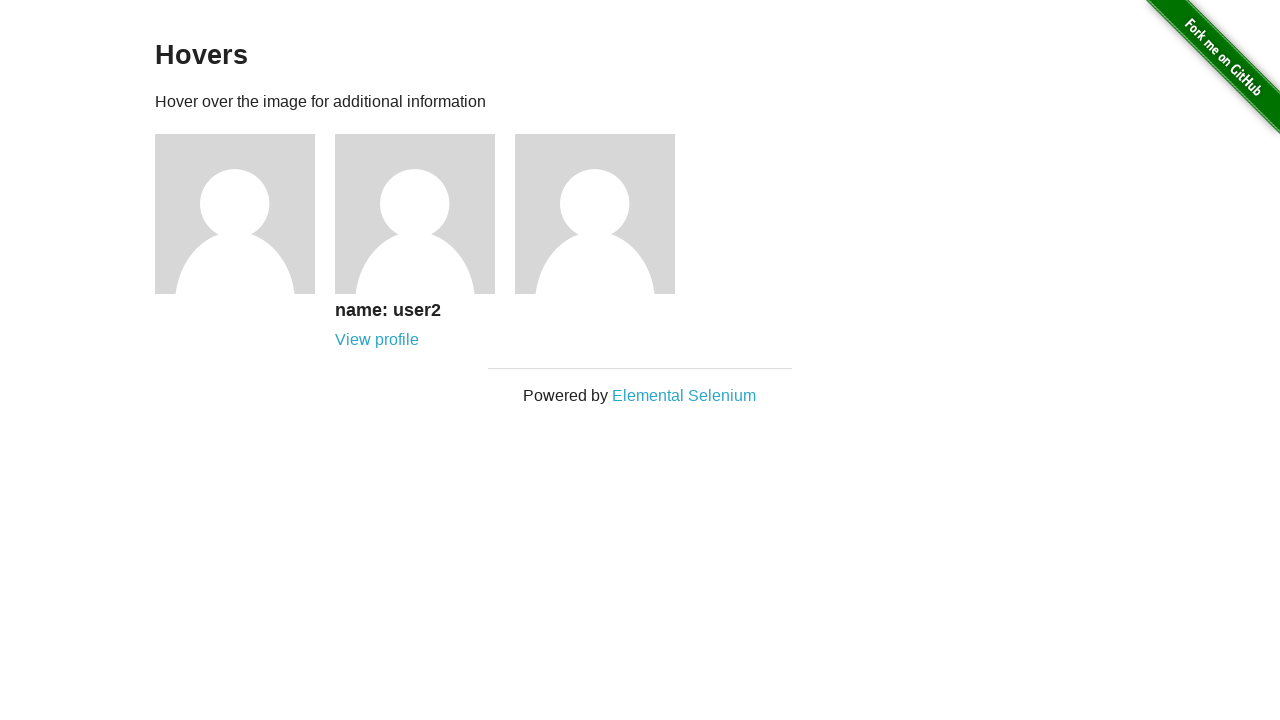

Clicked on user 2 link at (377, 340) on a[href="/users/2"]
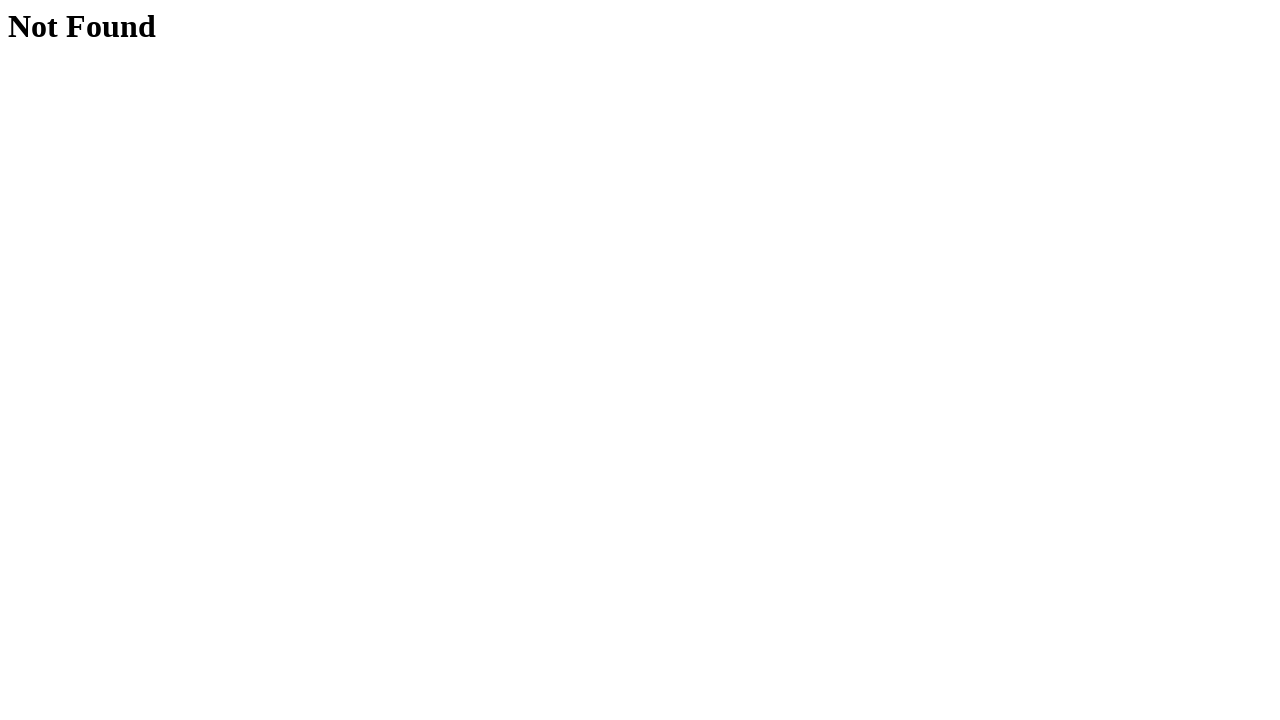

Navigated back from user 2 page
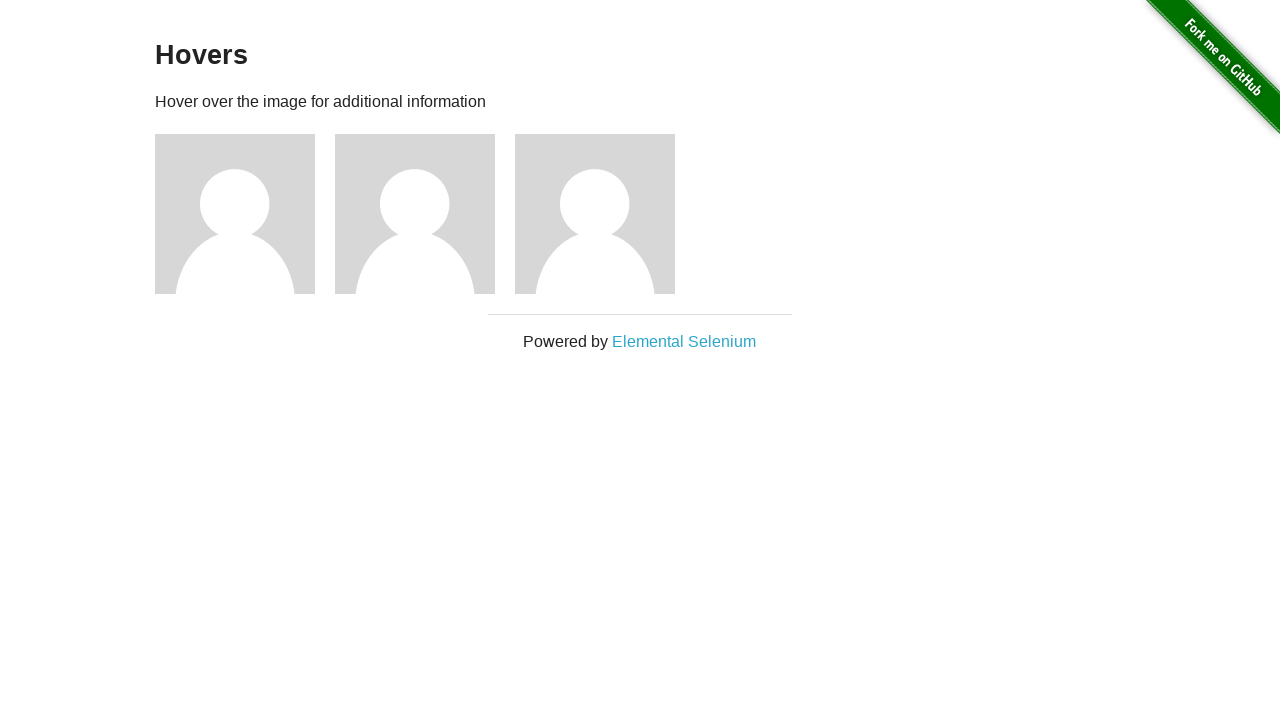

Hovered over third figure to reveal user information at (605, 214) on .example > div:nth-child(5)
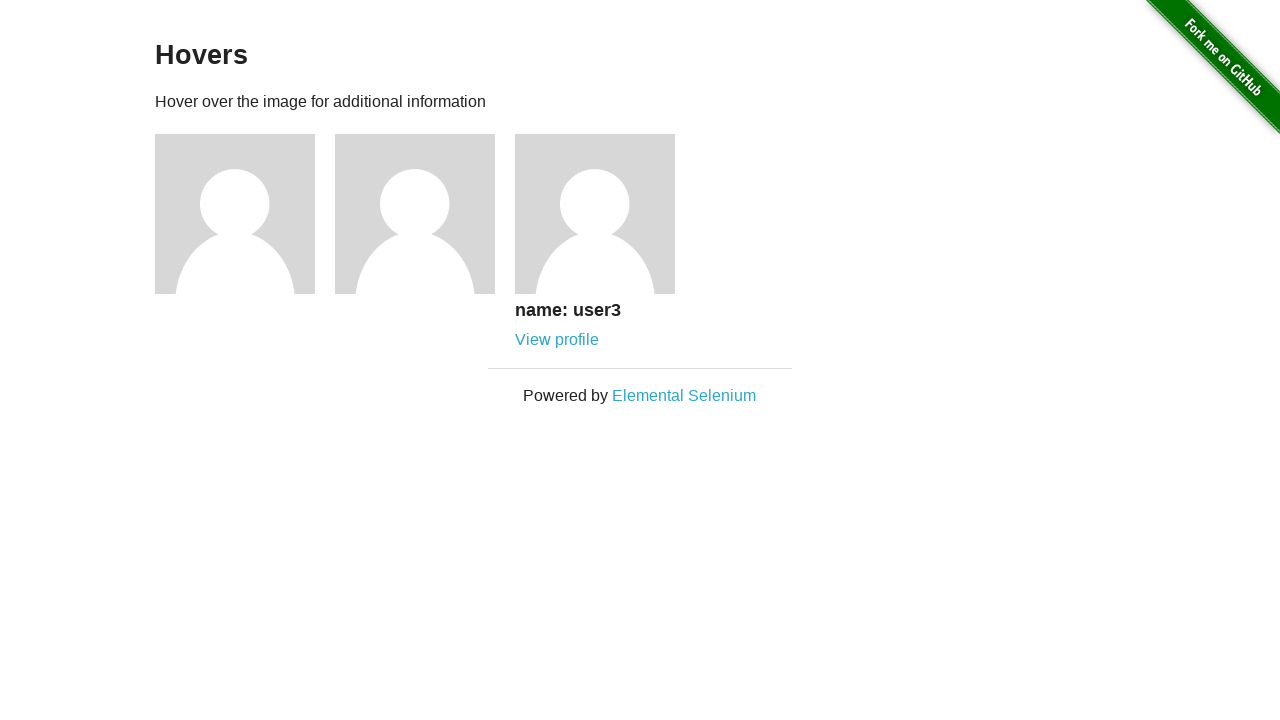

Clicked on user 3 link at (557, 340) on a[href="/users/3"]
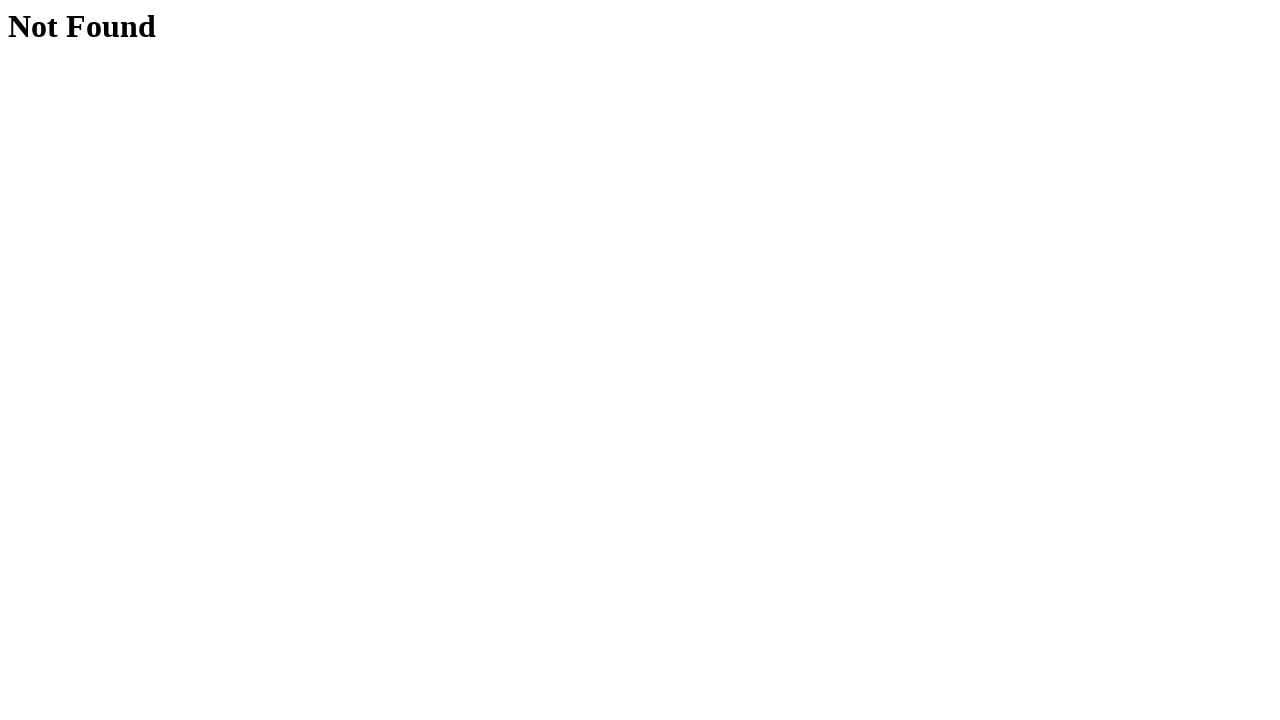

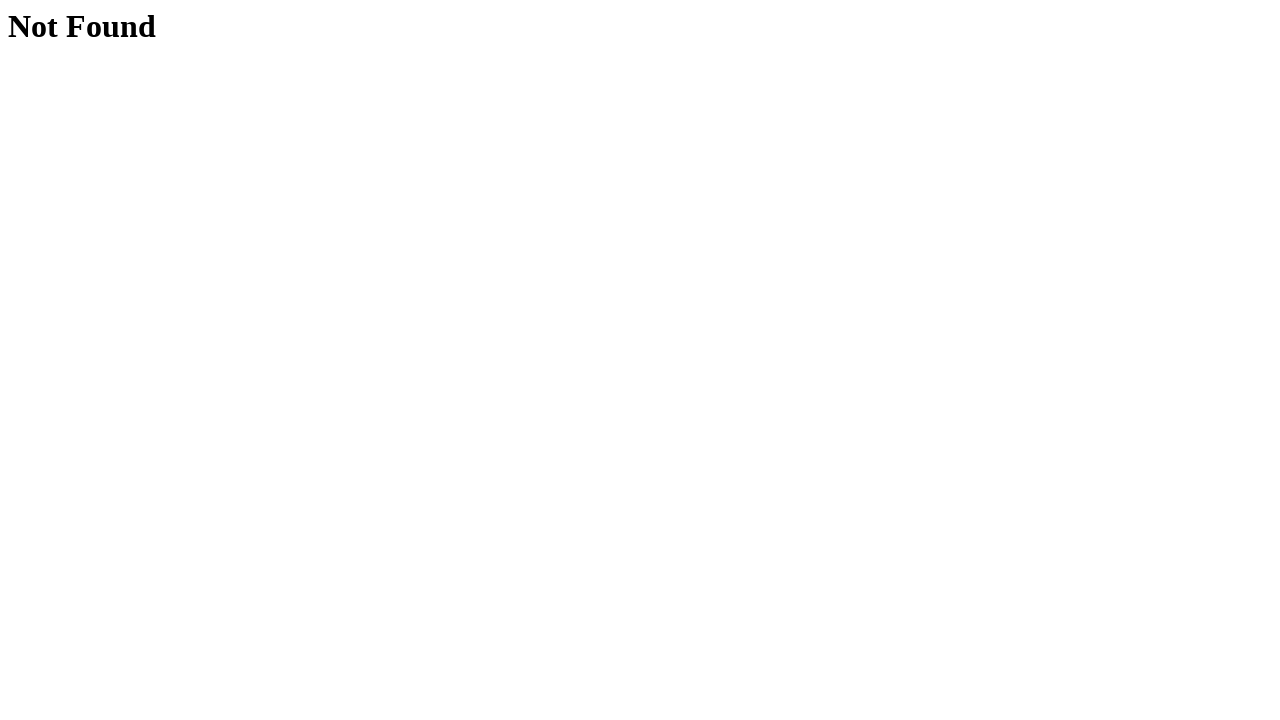